Tests page scrolling functionality by scrolling down the page and then scrolling within a fixed-header table element

Starting URL: https://rahulshettyacademy.com/AutomationPractice/

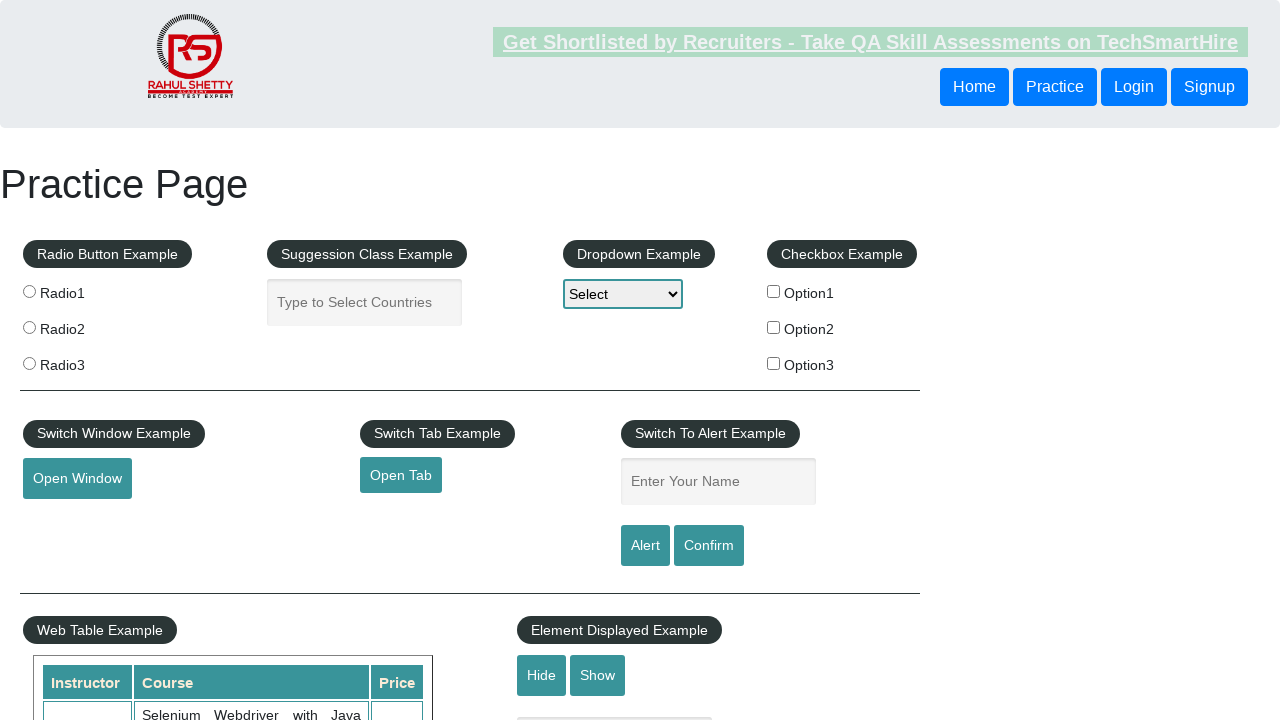

Scrolled down the page by 500 pixels
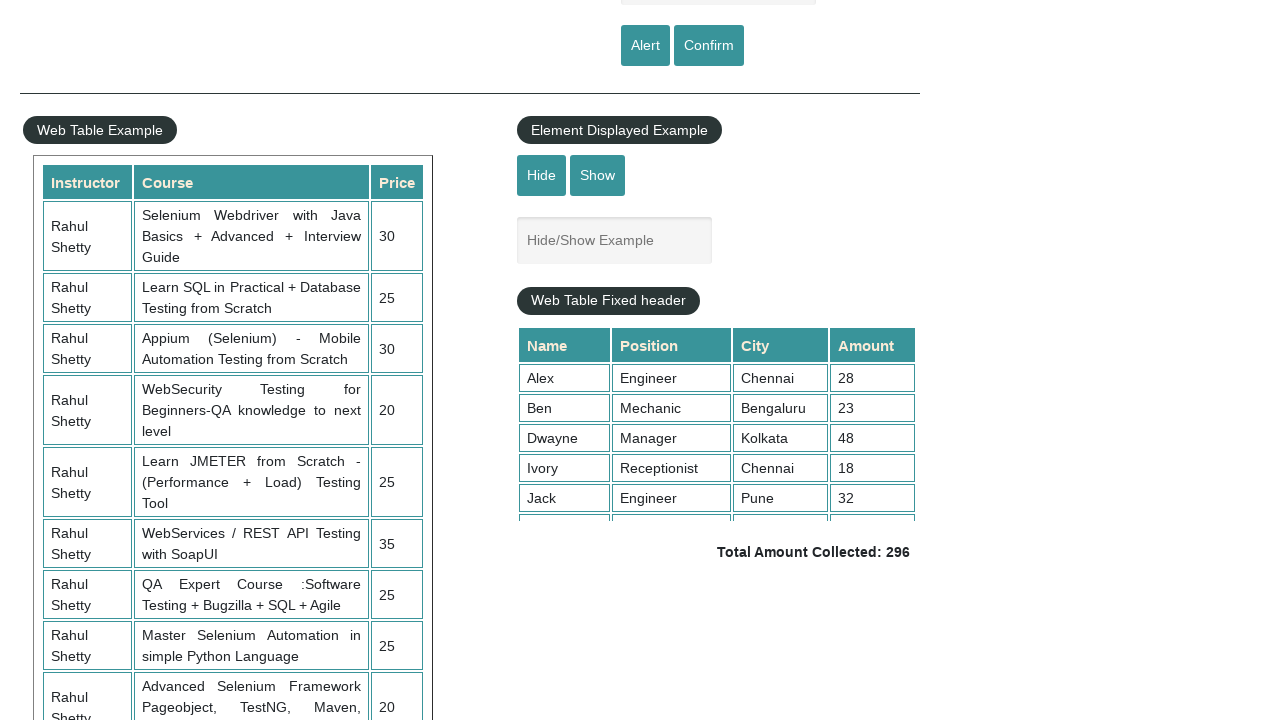

Waited 2 seconds for scroll animation to complete
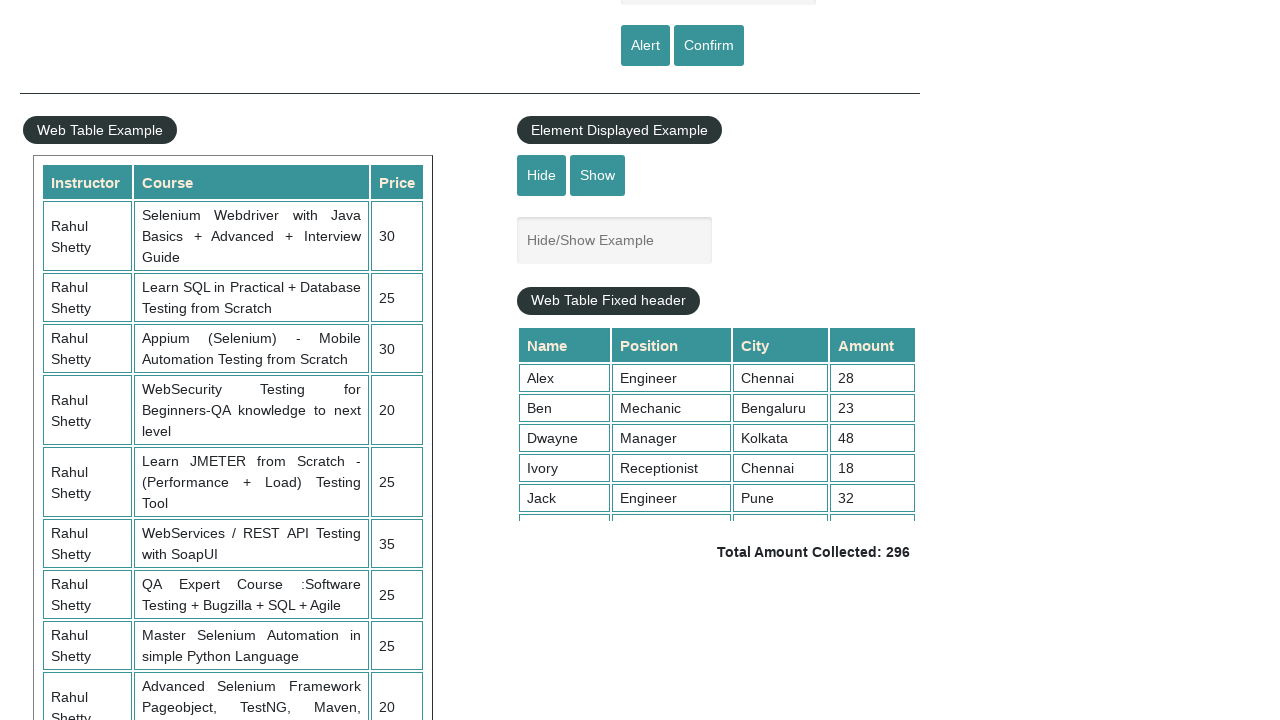

Scrolled within the fixed-header table element by 4000 pixels
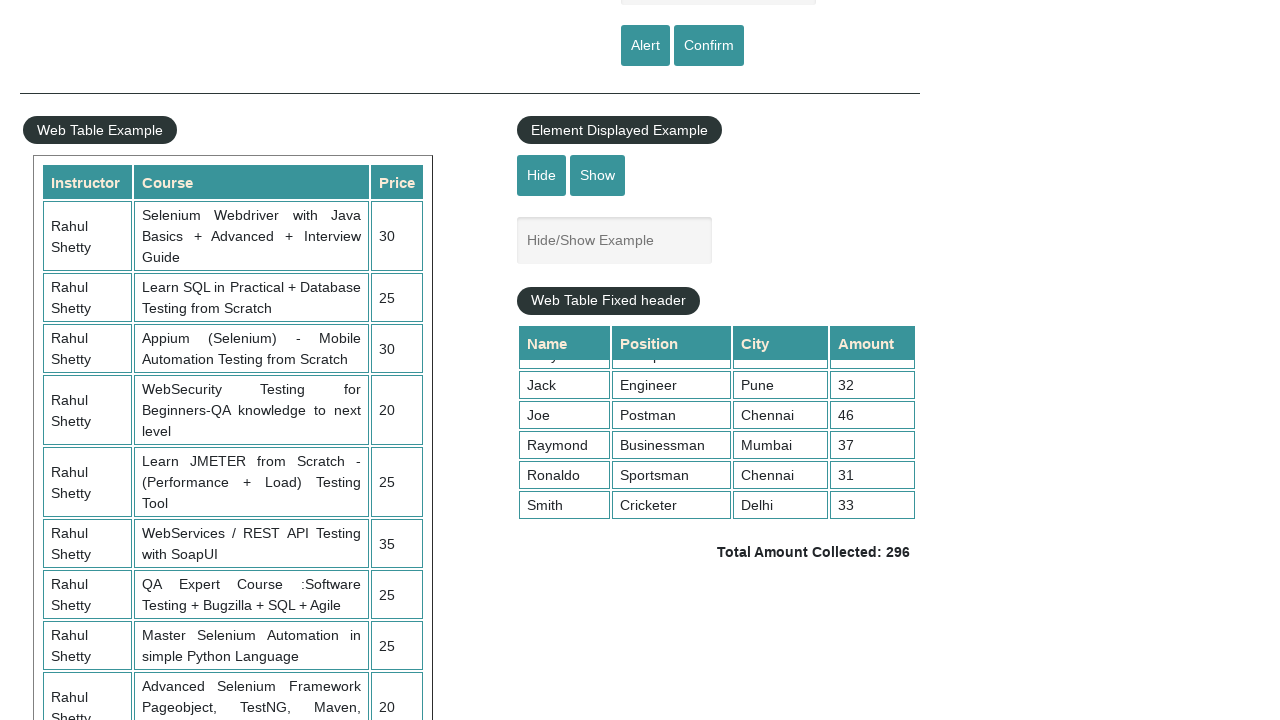

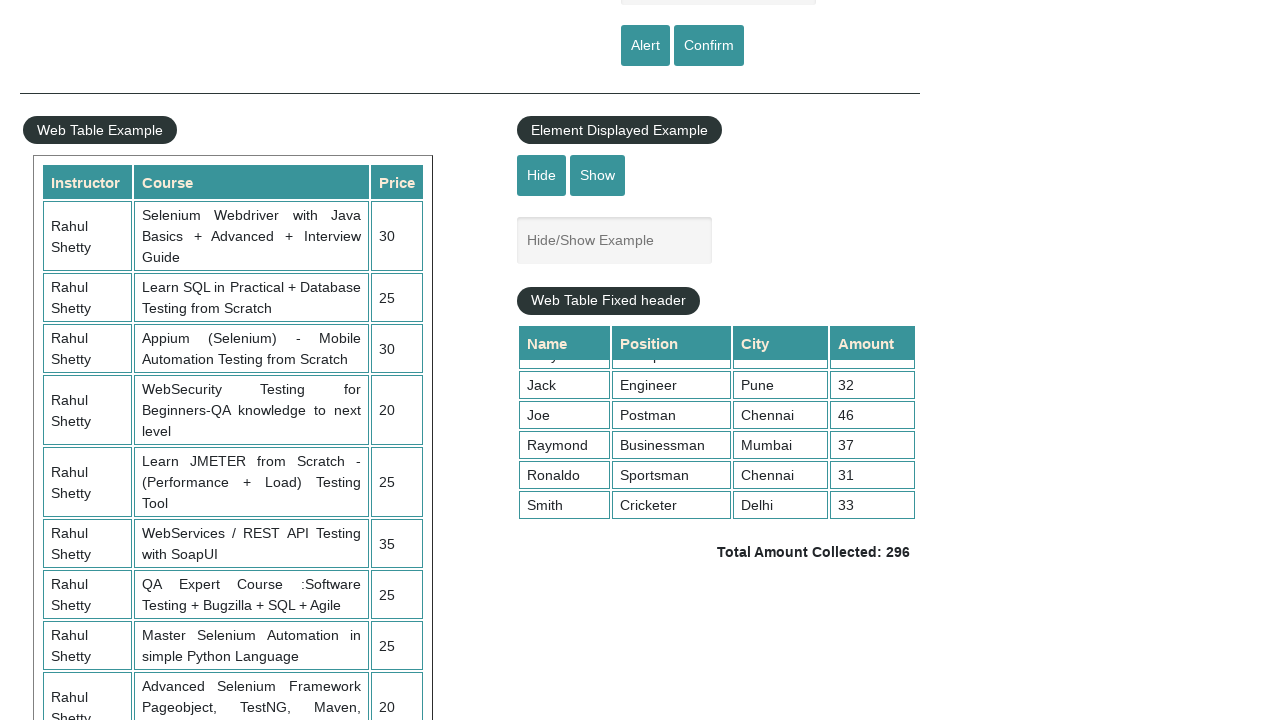